Tests clicking a sequence of dynamically appearing buttons

Starting URL: https://testpages.eviltester.com/styled/dynamic-buttons-simple.html

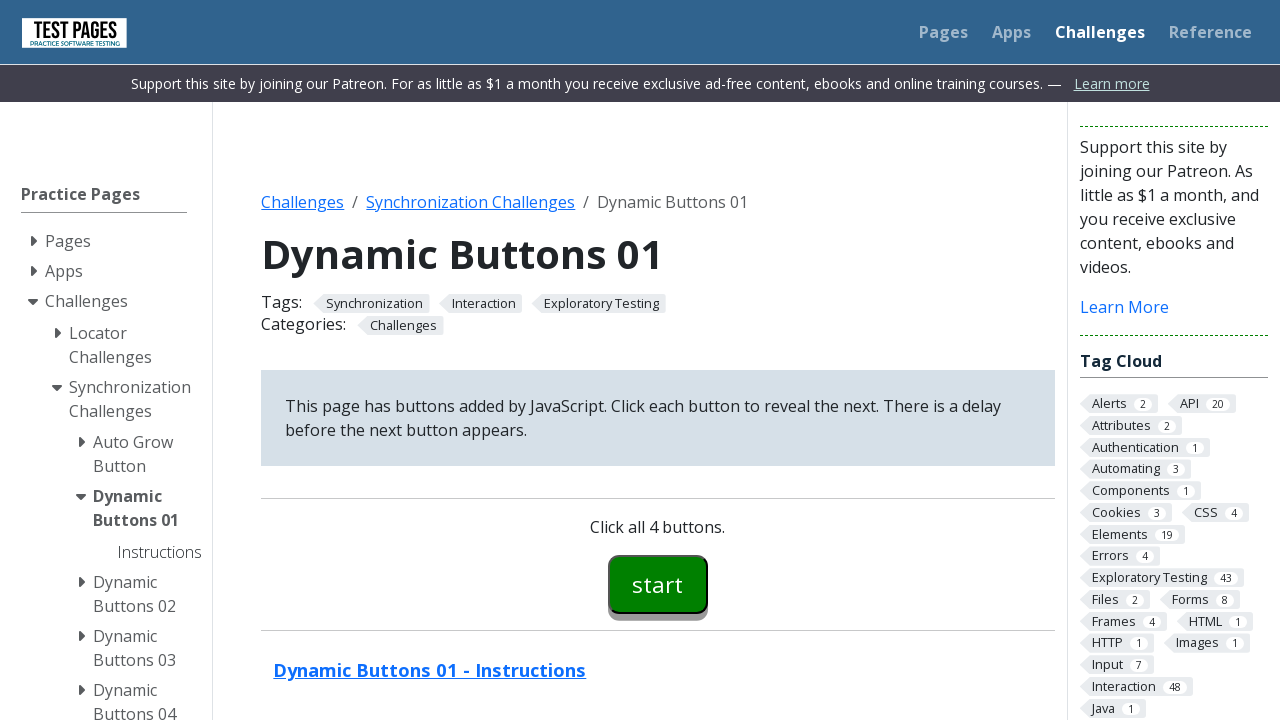

Clicked first dynamic button (#button00) at (658, 584) on #button00
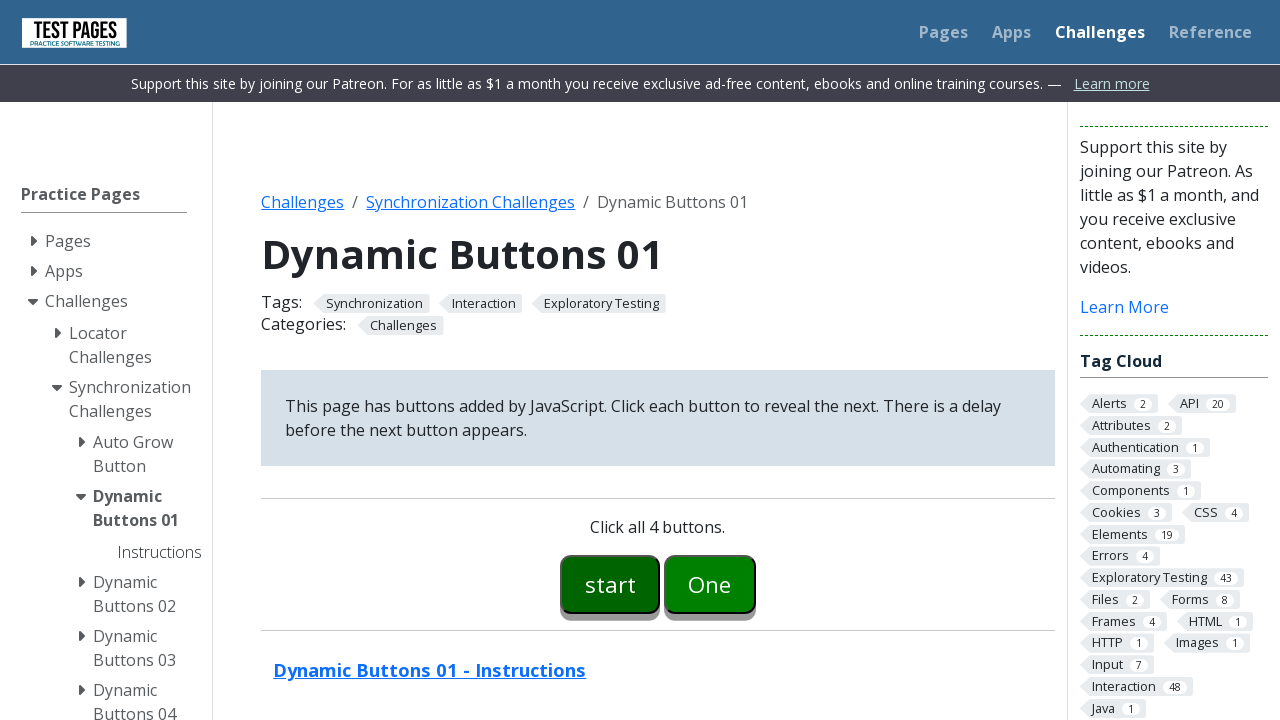

Clicked second dynamic button (#button01) at (710, 584) on #button01
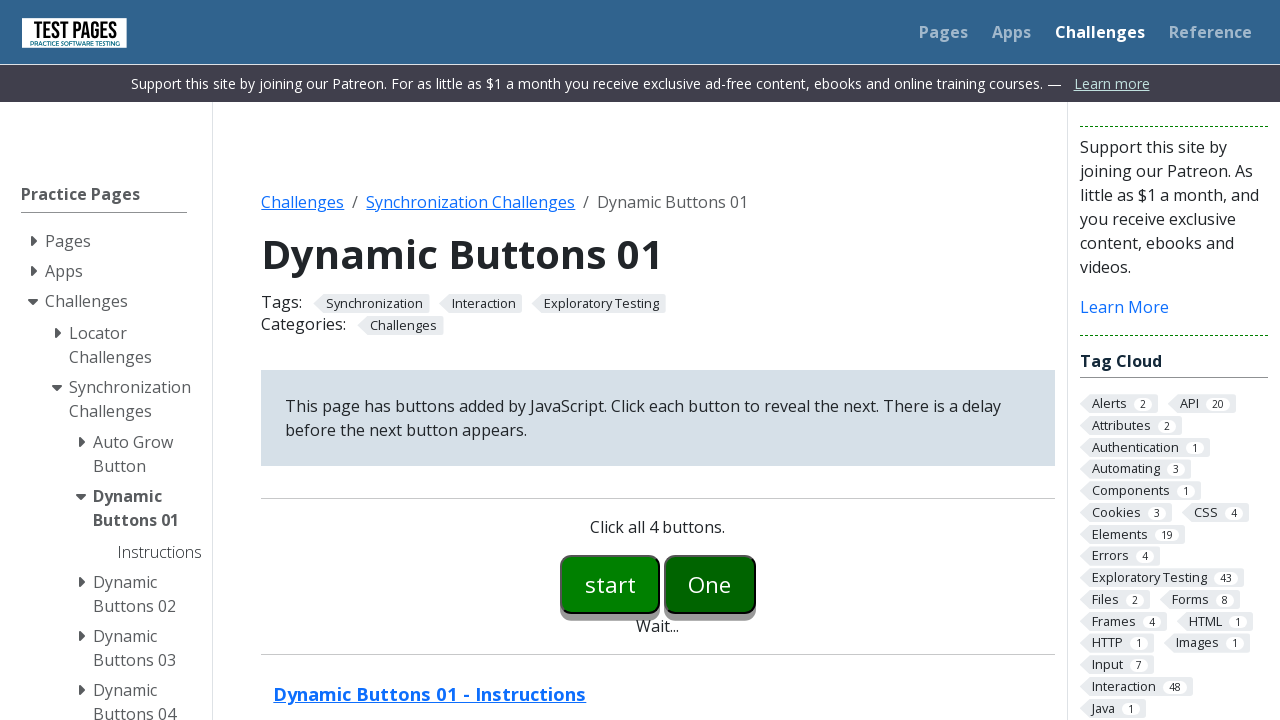

Third dynamic button (#button02) appeared
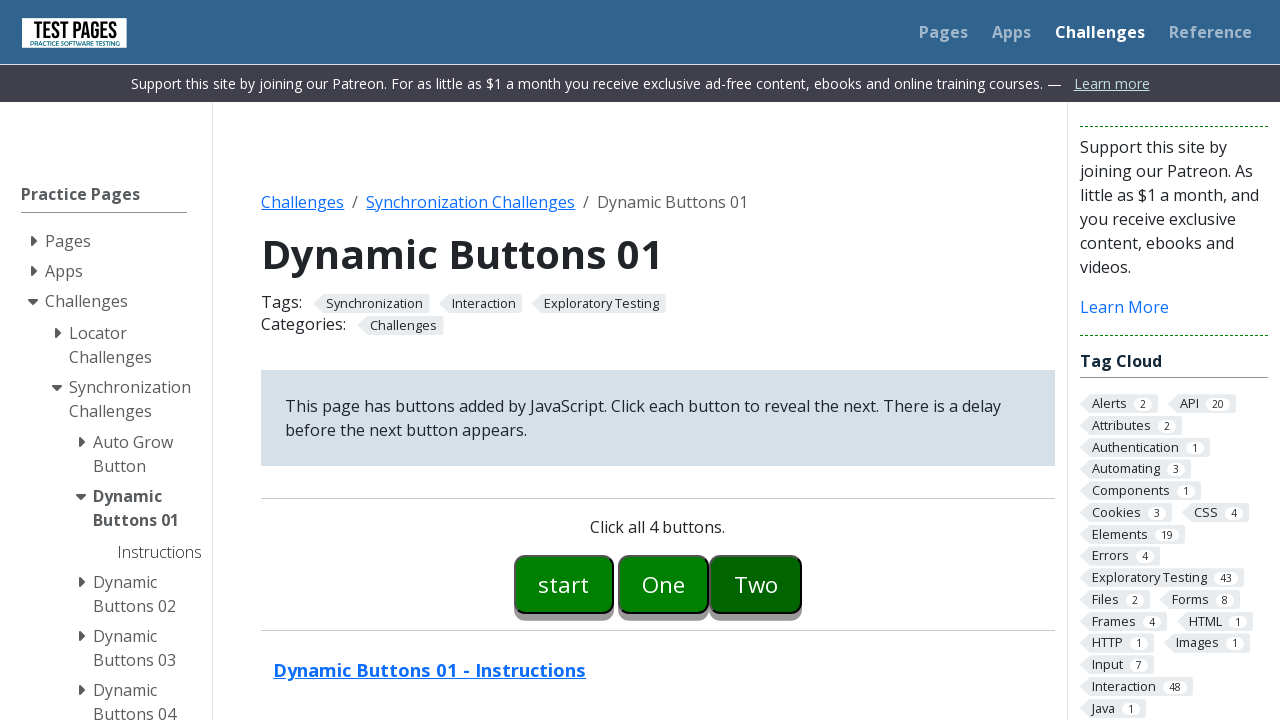

Clicked third dynamic button (#button02) at (756, 584) on #button02
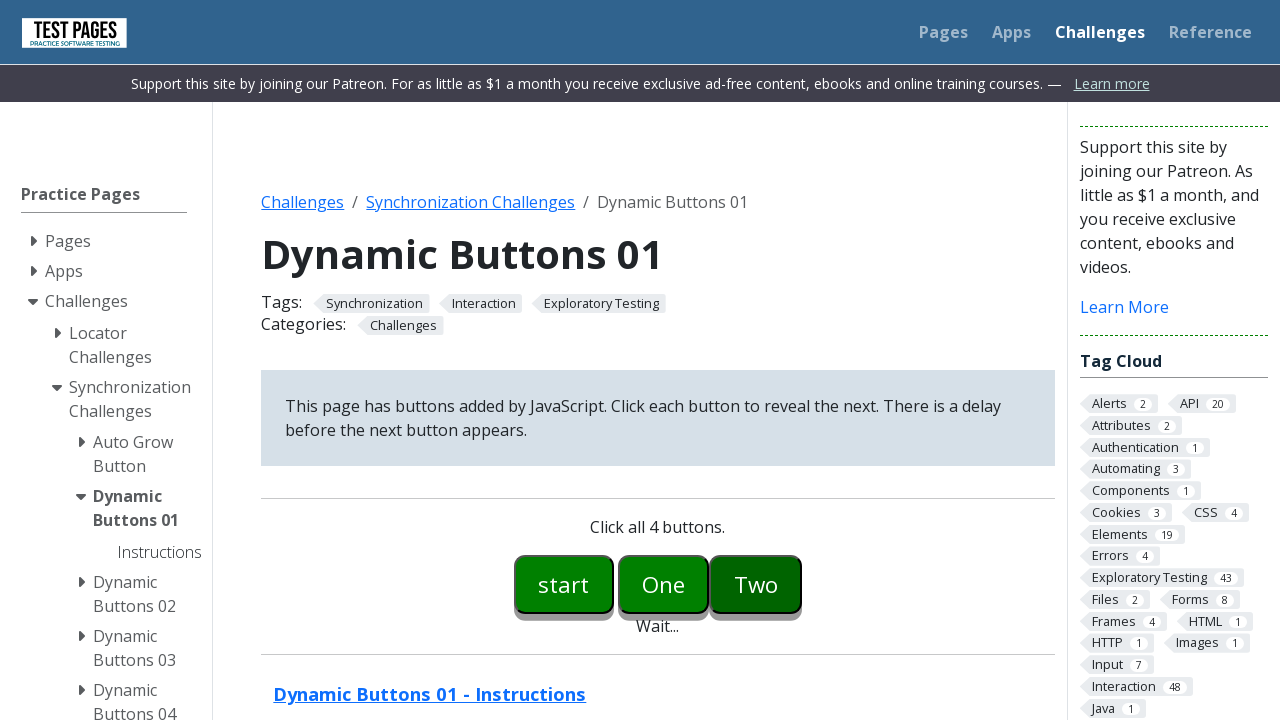

Fourth dynamic button (#button03) appeared
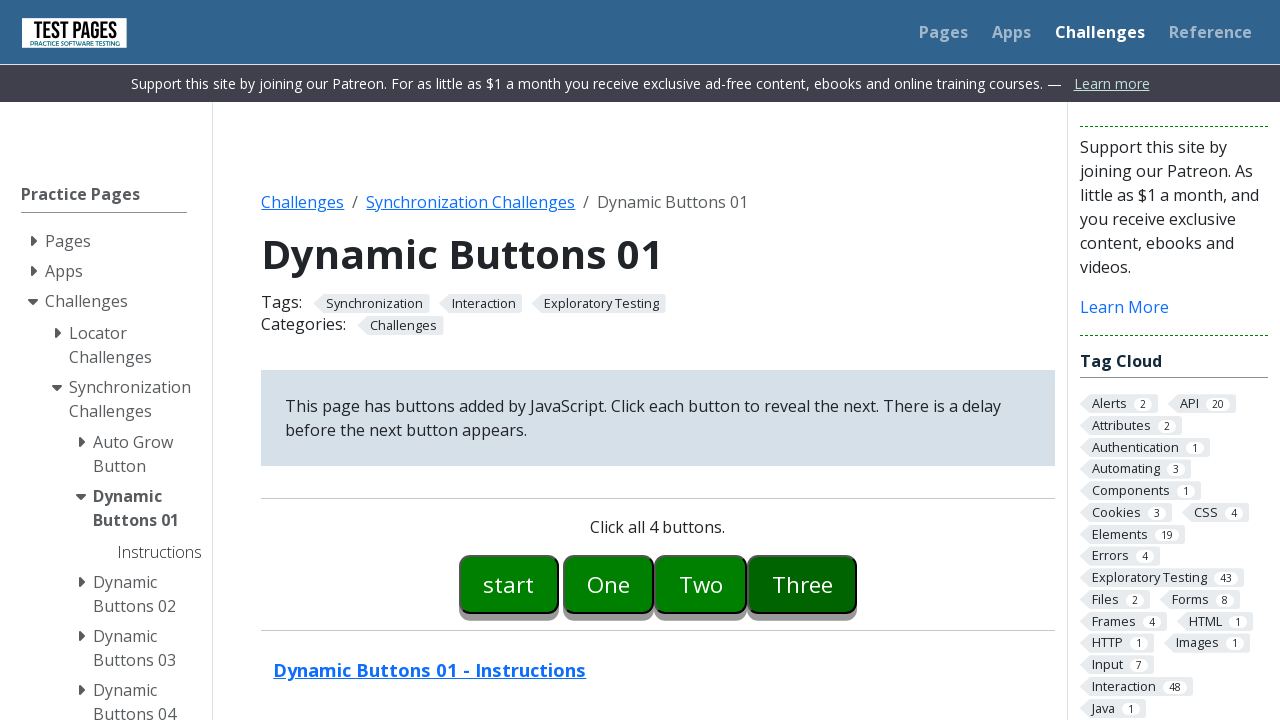

Clicked fourth dynamic button (#button03) at (802, 584) on #button03
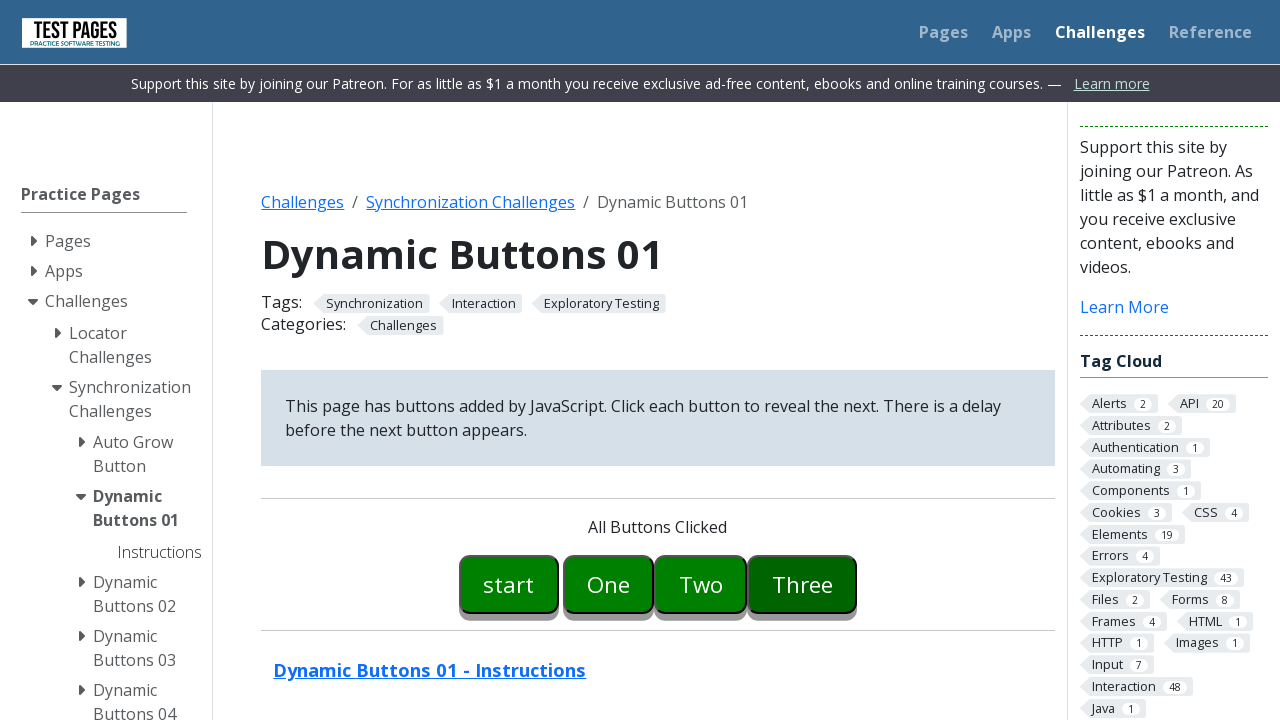

Success message appeared (#buttonmessage)
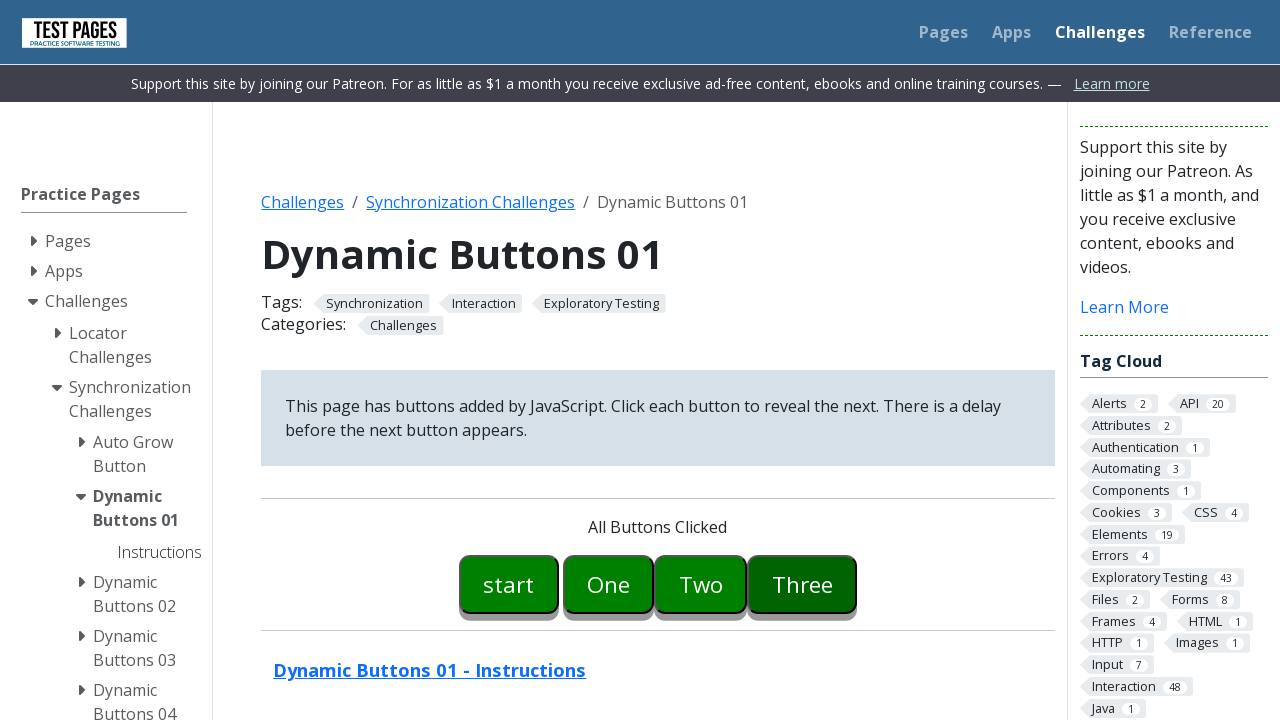

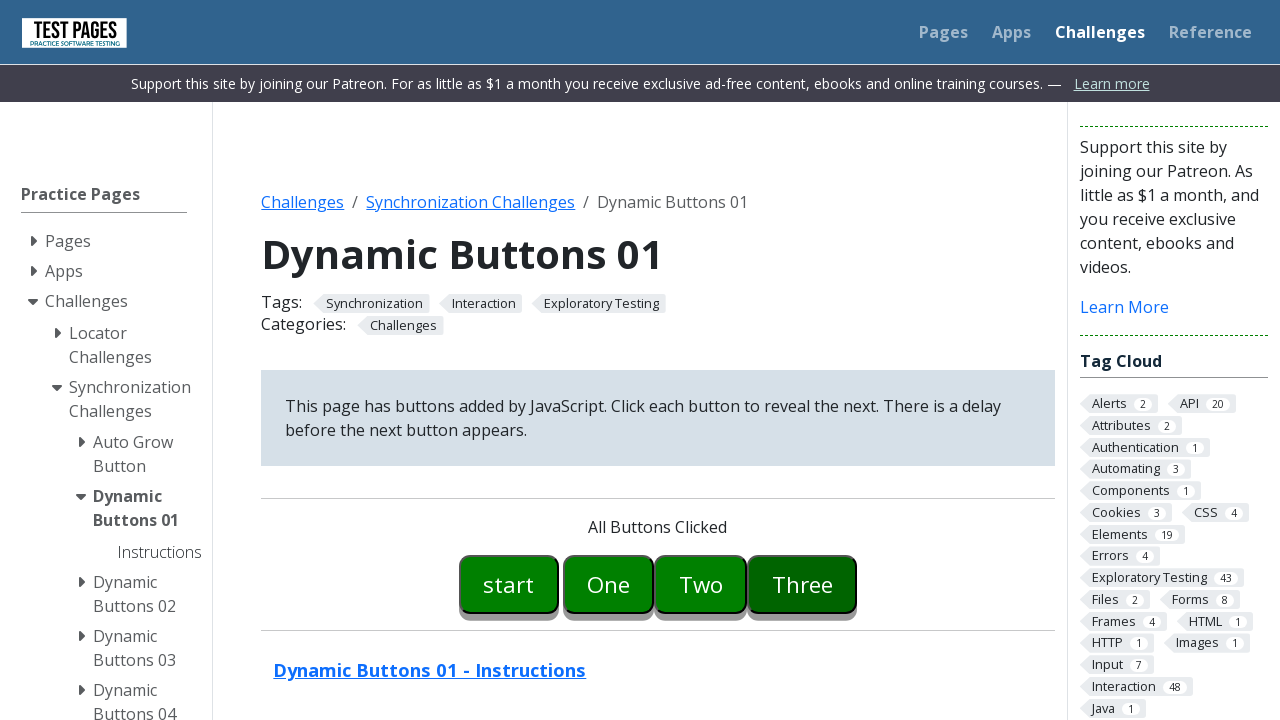